Navigates to AJIO homepage and verifies the page loads

Starting URL: https://www.ajio.com/

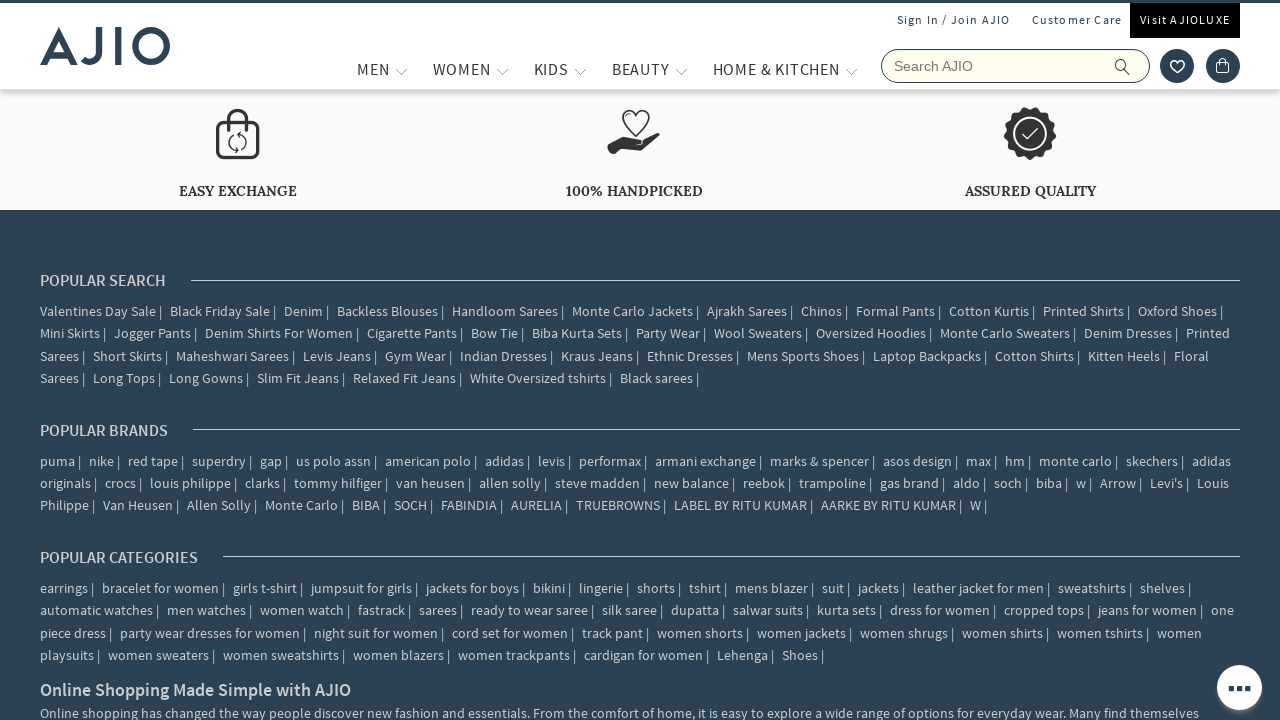

Waited for AJIO homepage to fully load (networkidle state)
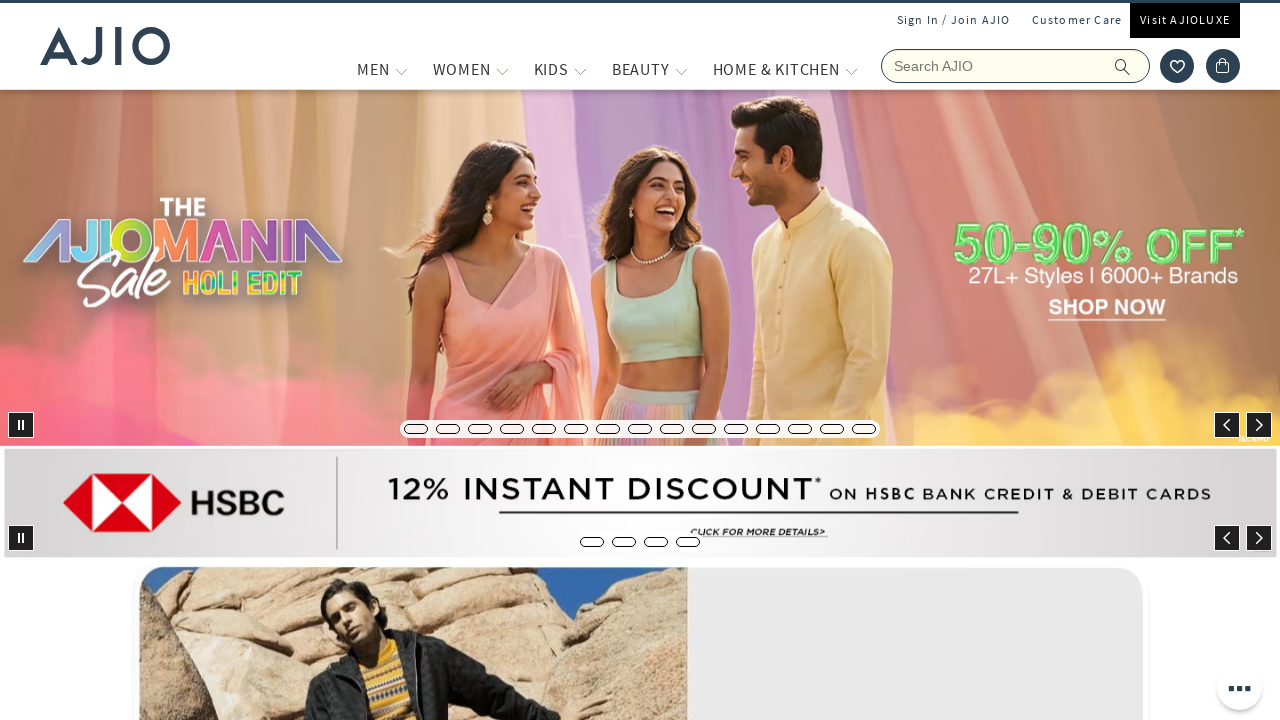

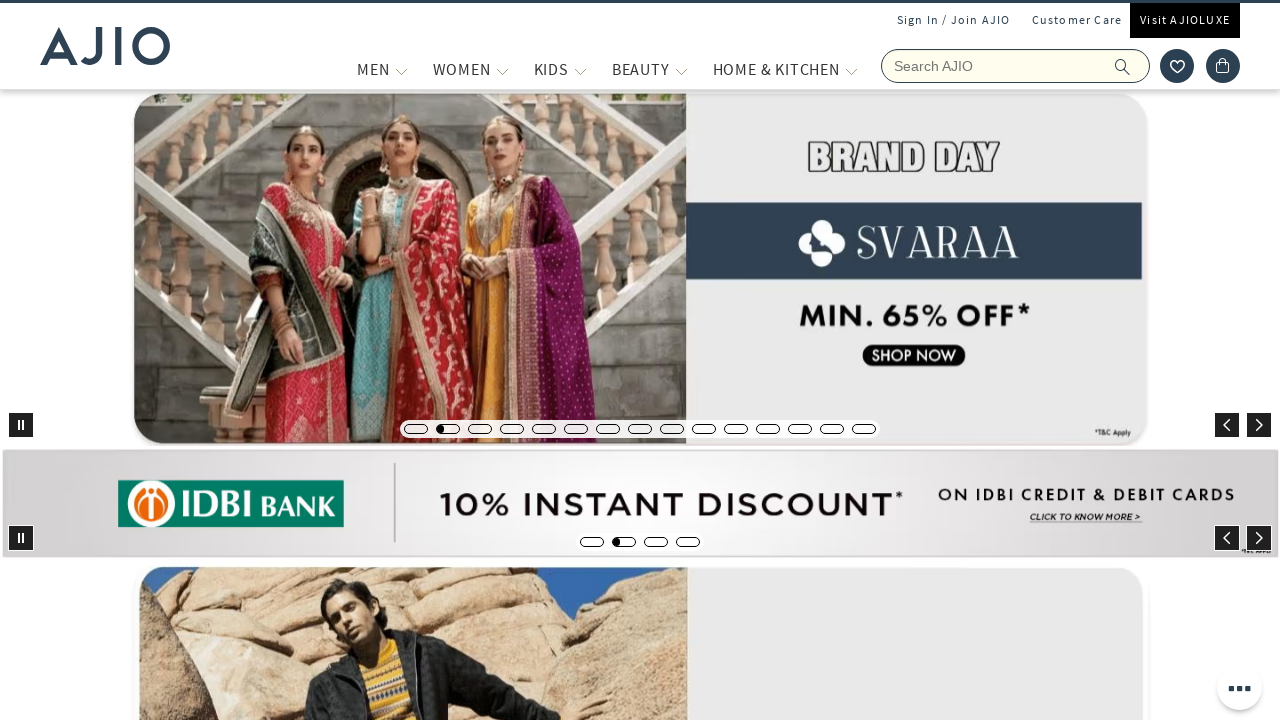